Solves a math puzzle by extracting a value from an element's "valuex" attribute, calculating a result using logarithm and sine functions, filling in the answer, checking two checkboxes, and submitting the form.

Starting URL: http://suninjuly.github.io/get_attribute.html

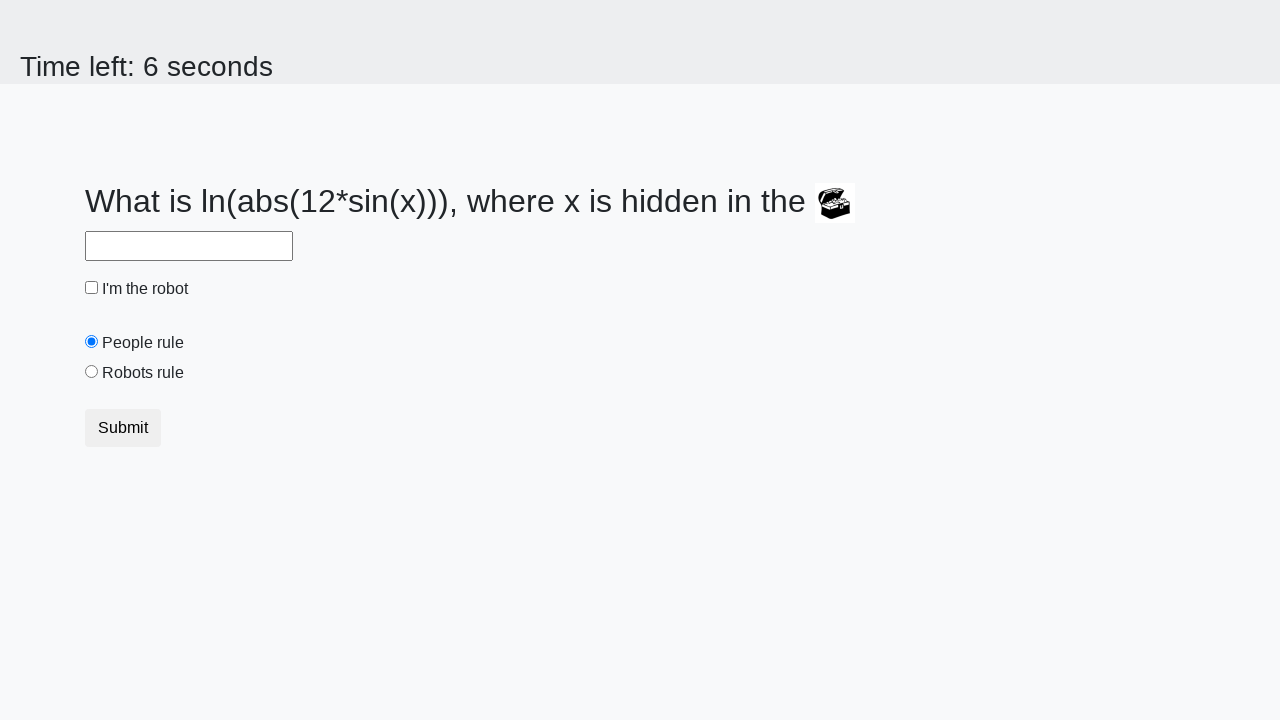

Located the treasure element with ID 'treasure'
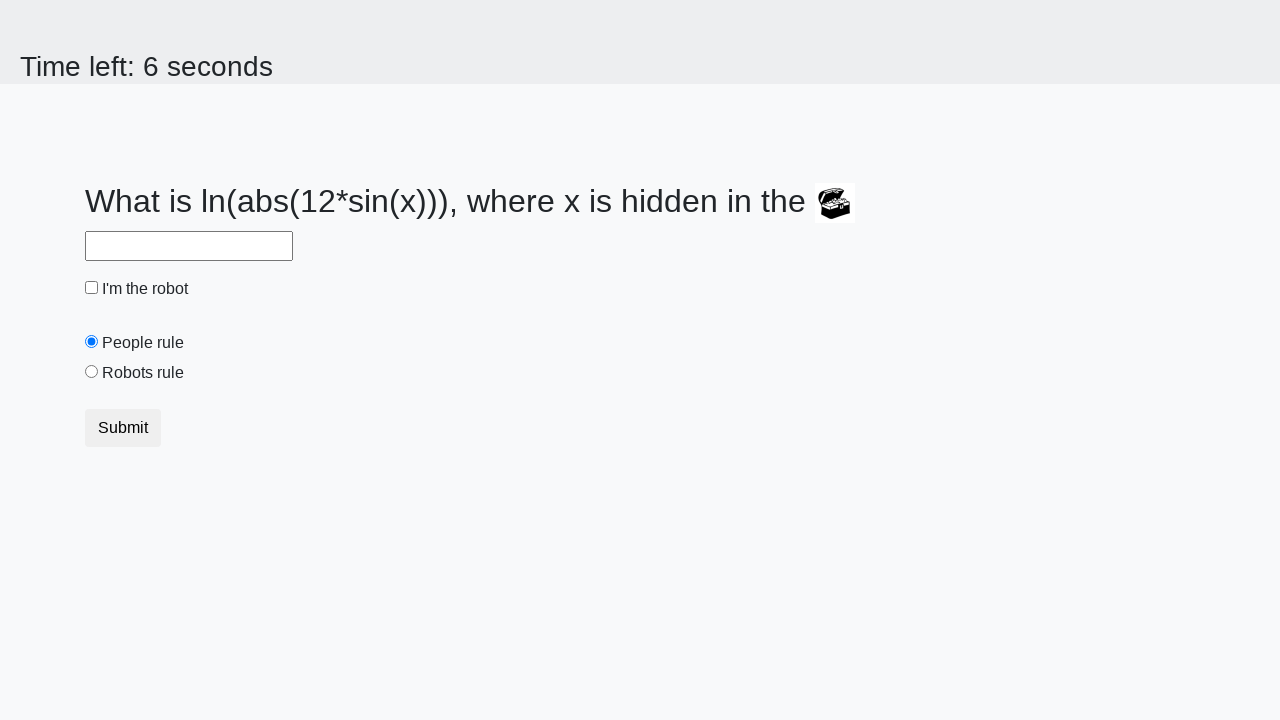

Extracted 'valuex' attribute from treasure element
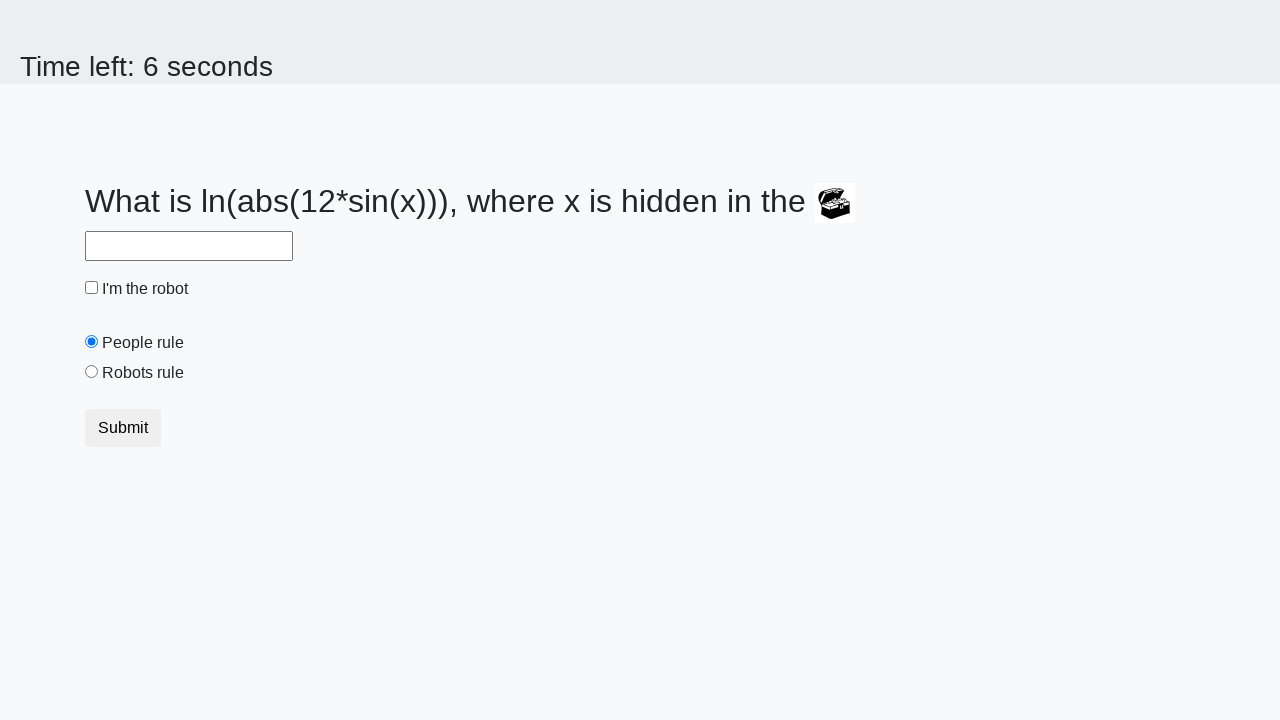

Calculated answer using formula log(abs(12*sin(x))): 2.48372557403098
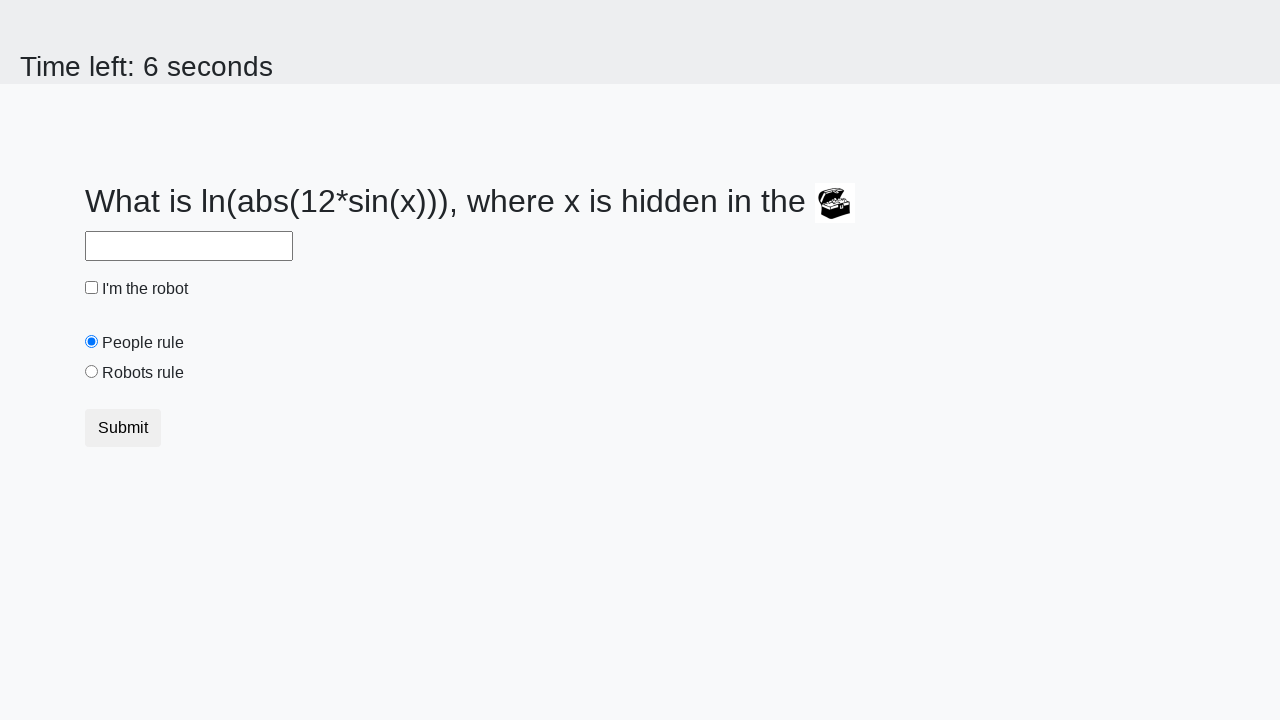

Filled answer field with calculated value: 2.48372557403098 on #answer
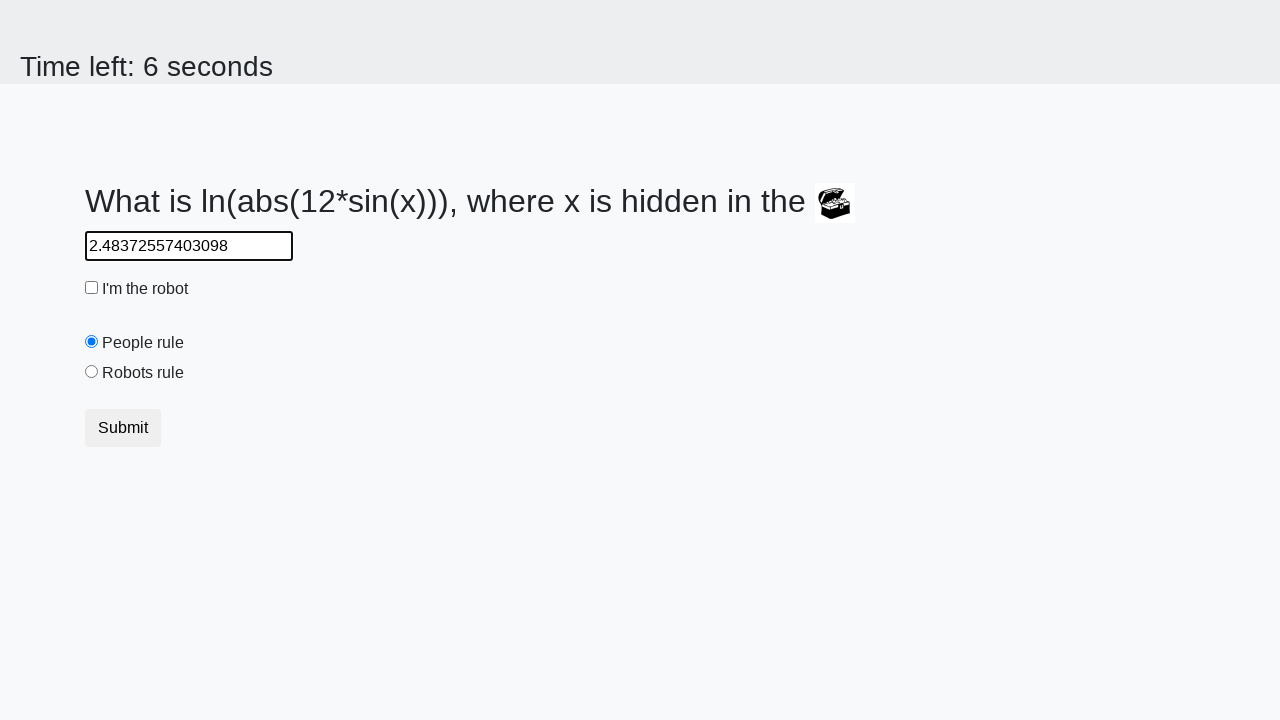

Clicked the robot checkbox at (92, 288) on #robotCheckbox
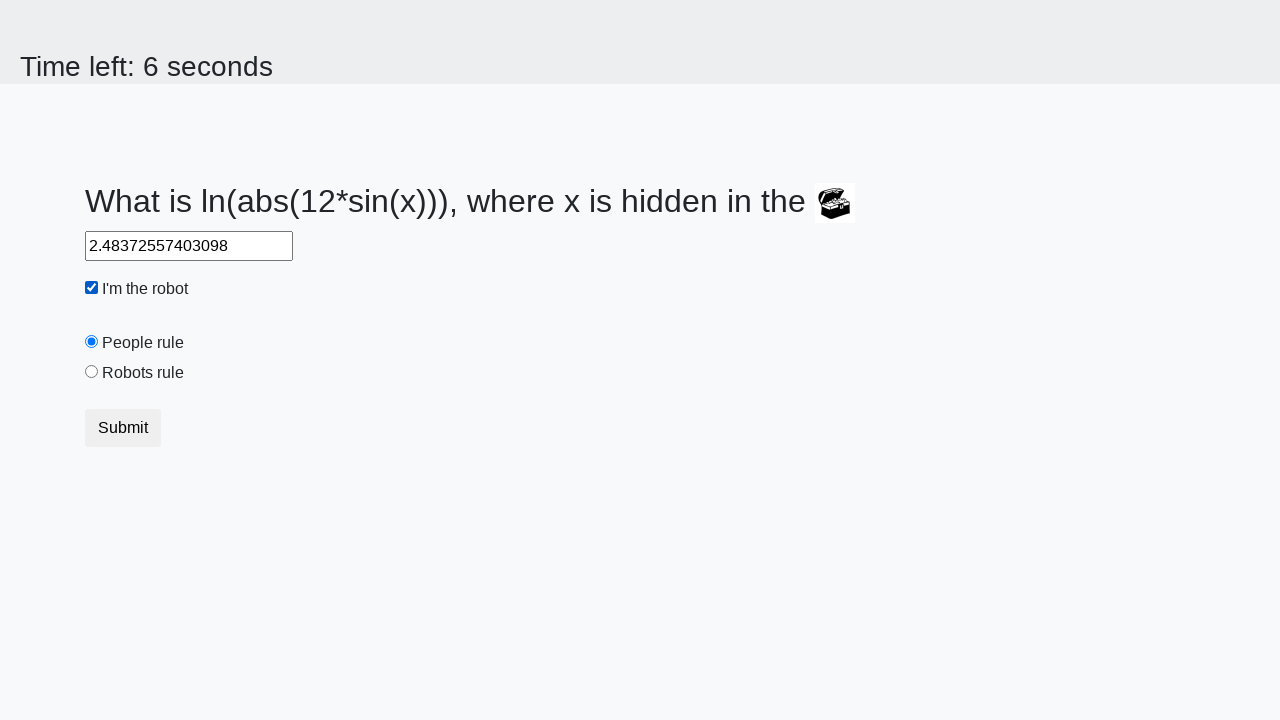

Clicked the robots rule checkbox at (92, 372) on #robotsRule
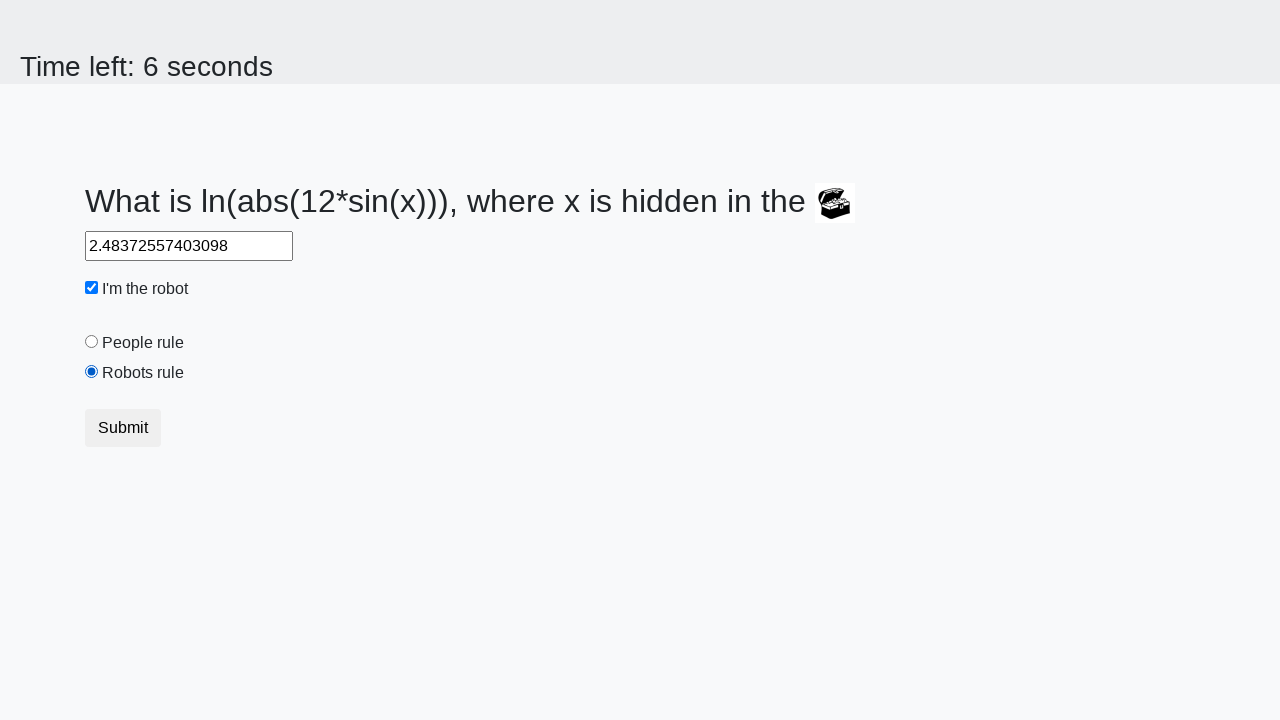

Clicked the submit button to submit the form at (123, 428) on [type='submit']
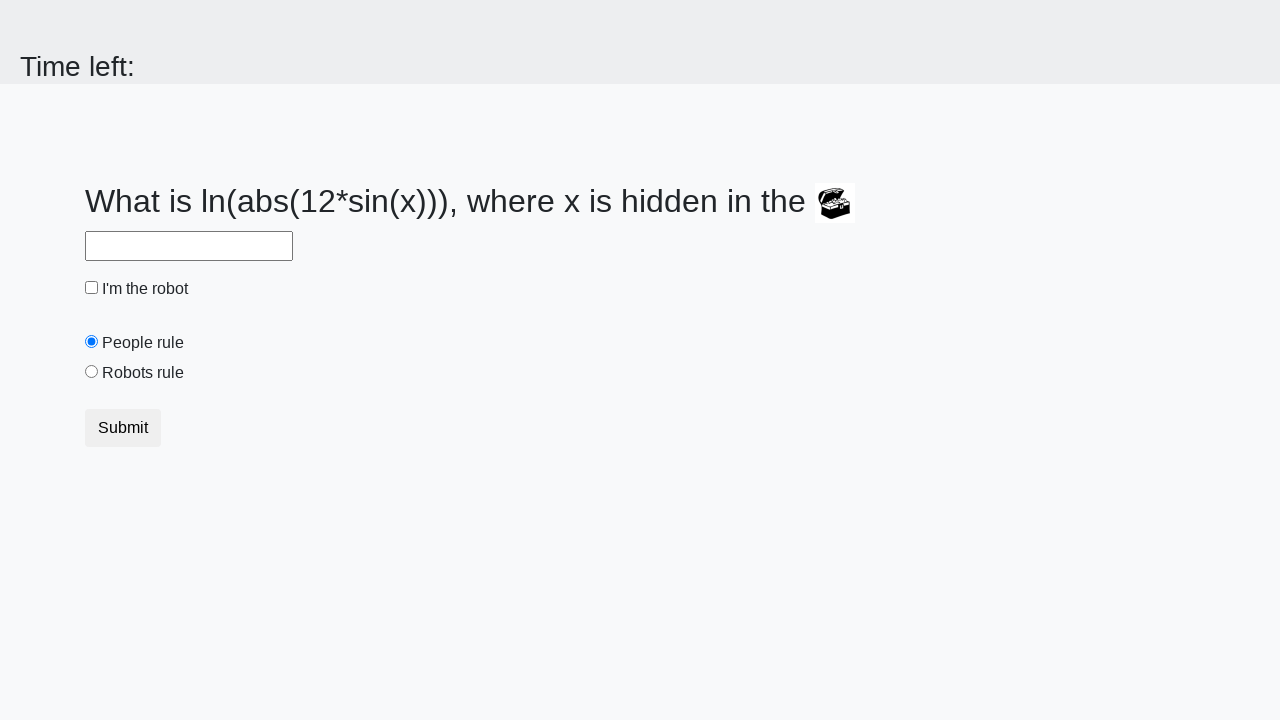

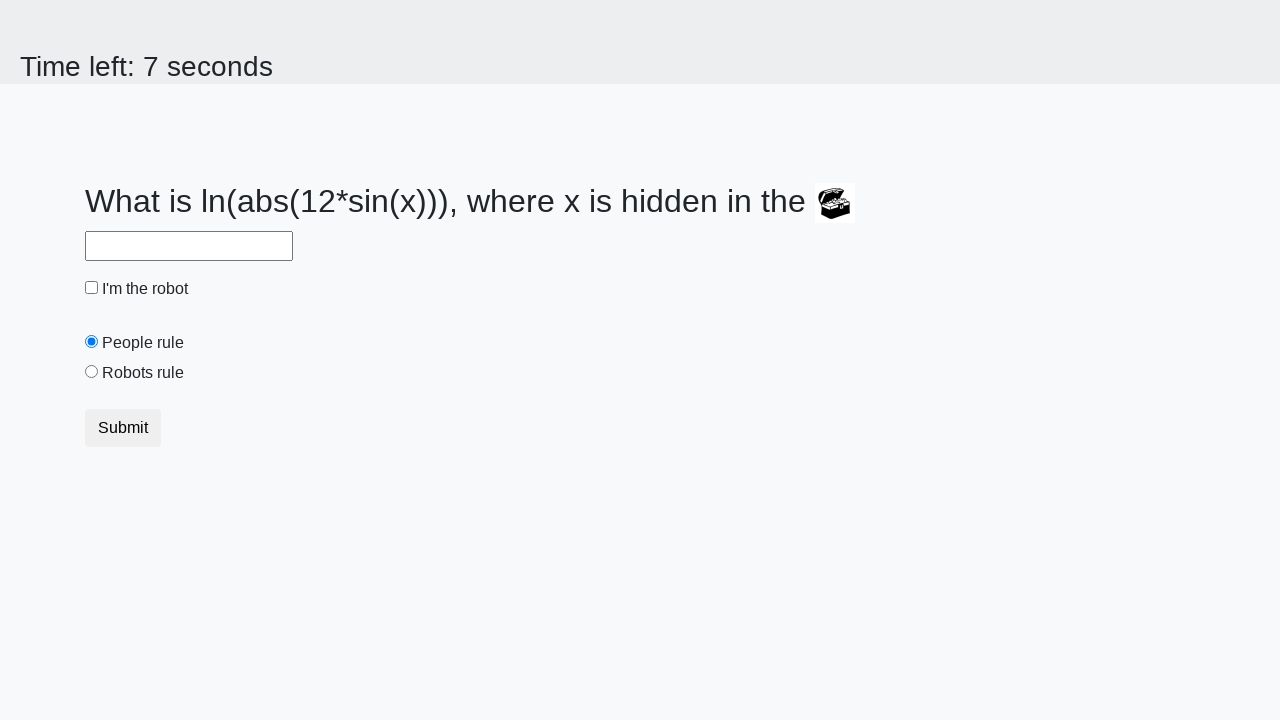